Opens two browser instances navigating to different Israeli news websites (ynet and walla)

Starting URL: http://ynet.co.il

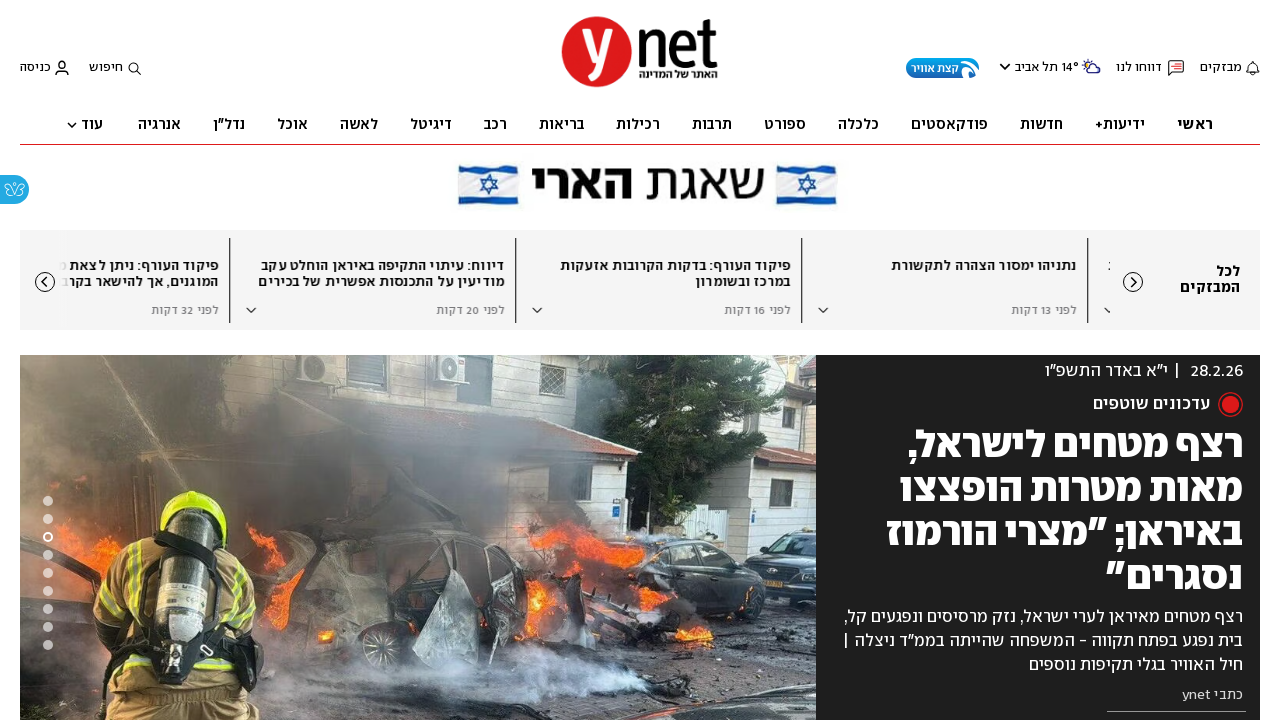

Waited for ynet.co.il page to reach domcontentloaded state
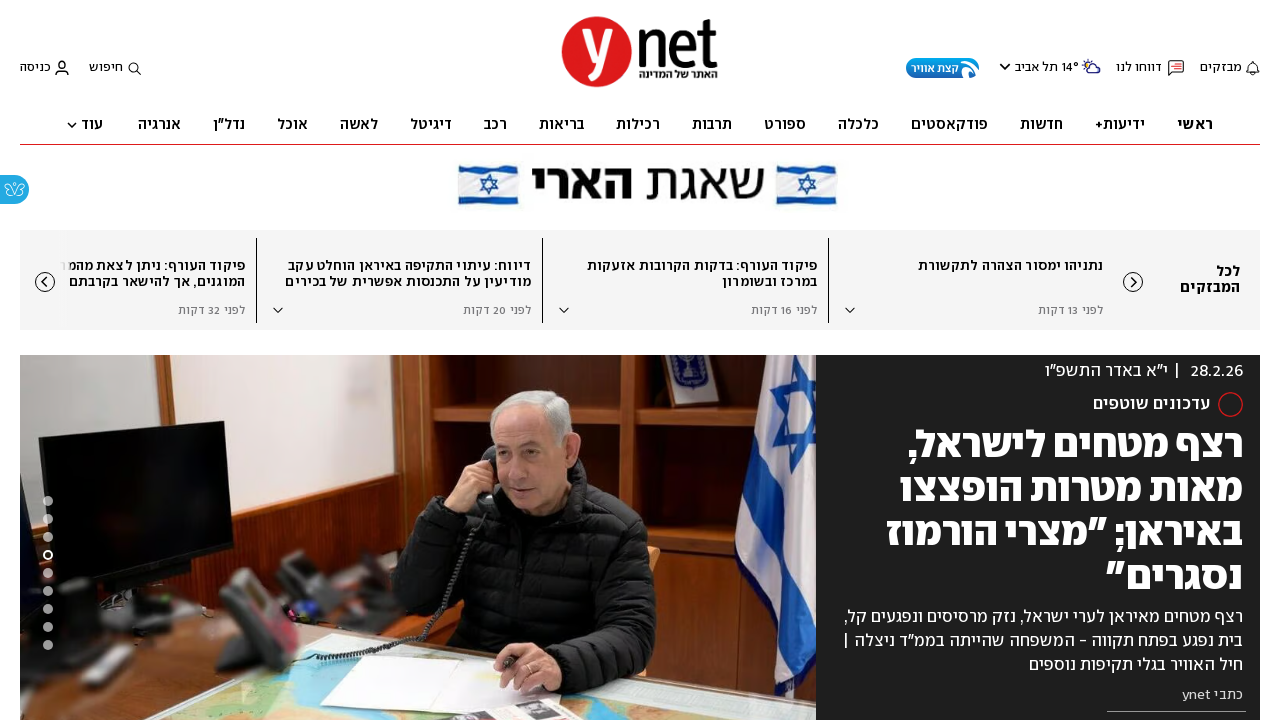

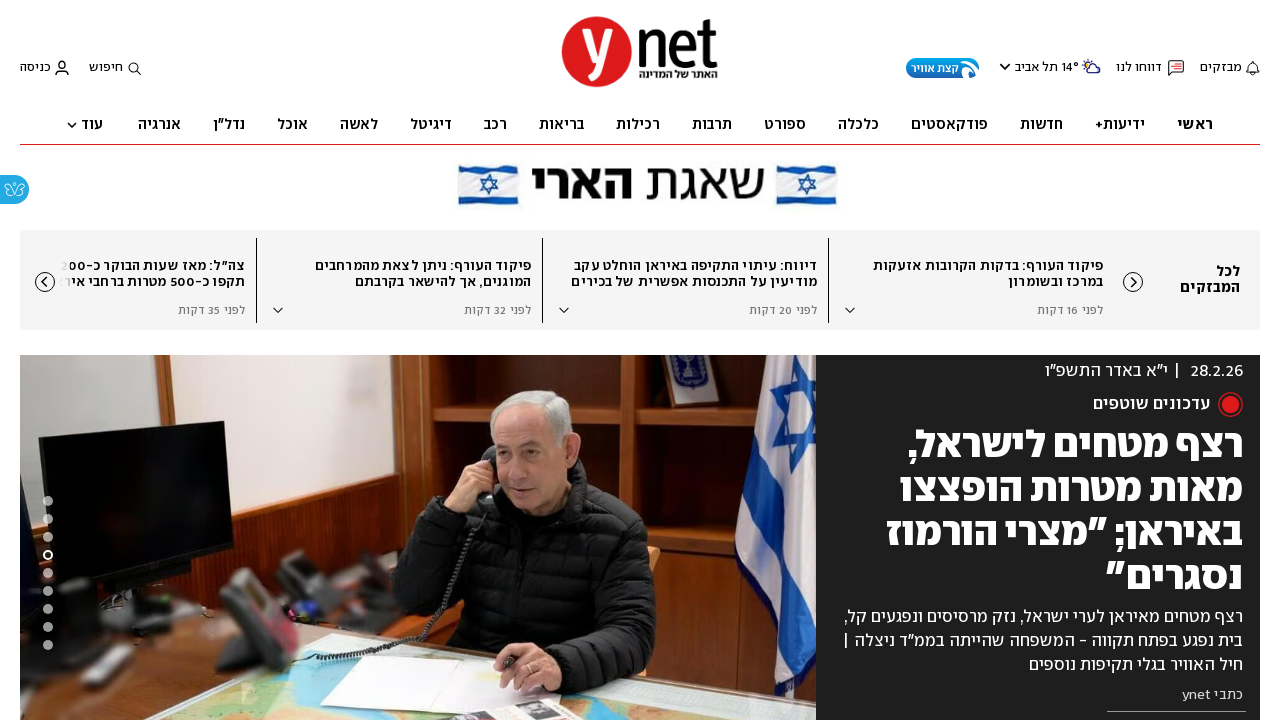